Tests marking all items as completed using the toggle all checkbox

Starting URL: https://demo.playwright.dev/todomvc

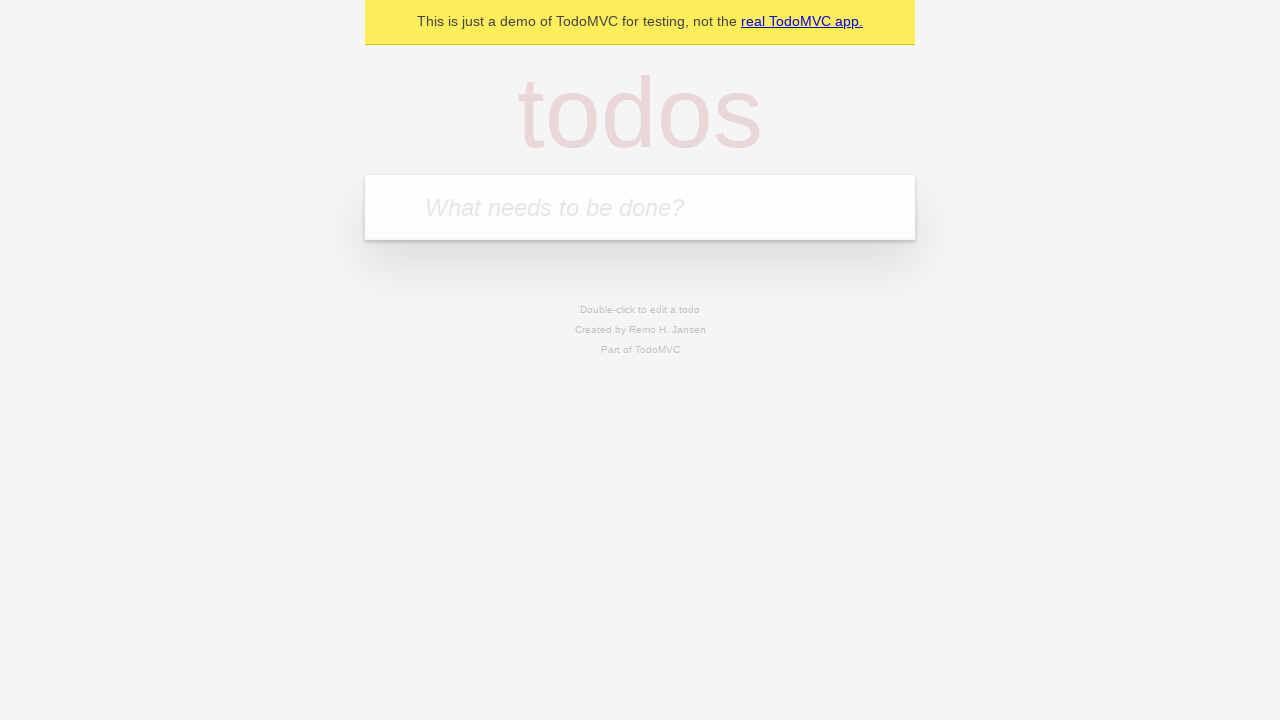

Filled todo input with 'buy some cheese' on internal:attr=[placeholder="What needs to be done?"i]
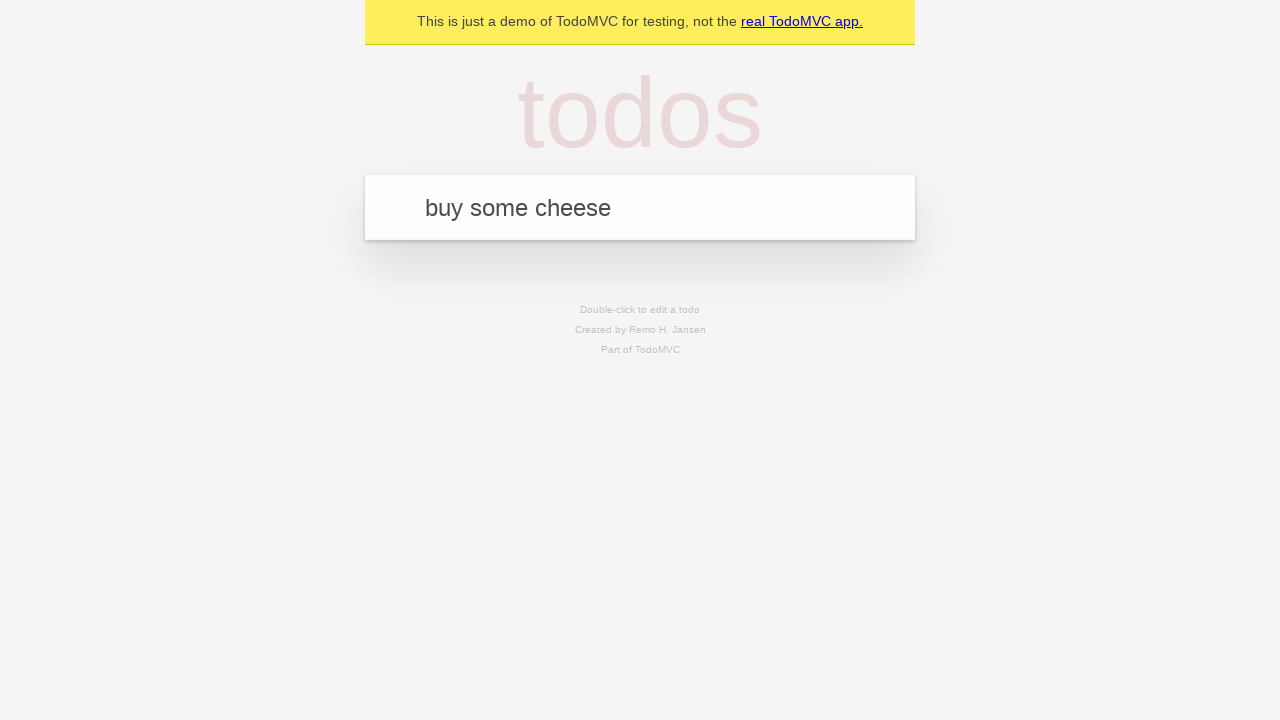

Pressed Enter to add first todo on internal:attr=[placeholder="What needs to be done?"i]
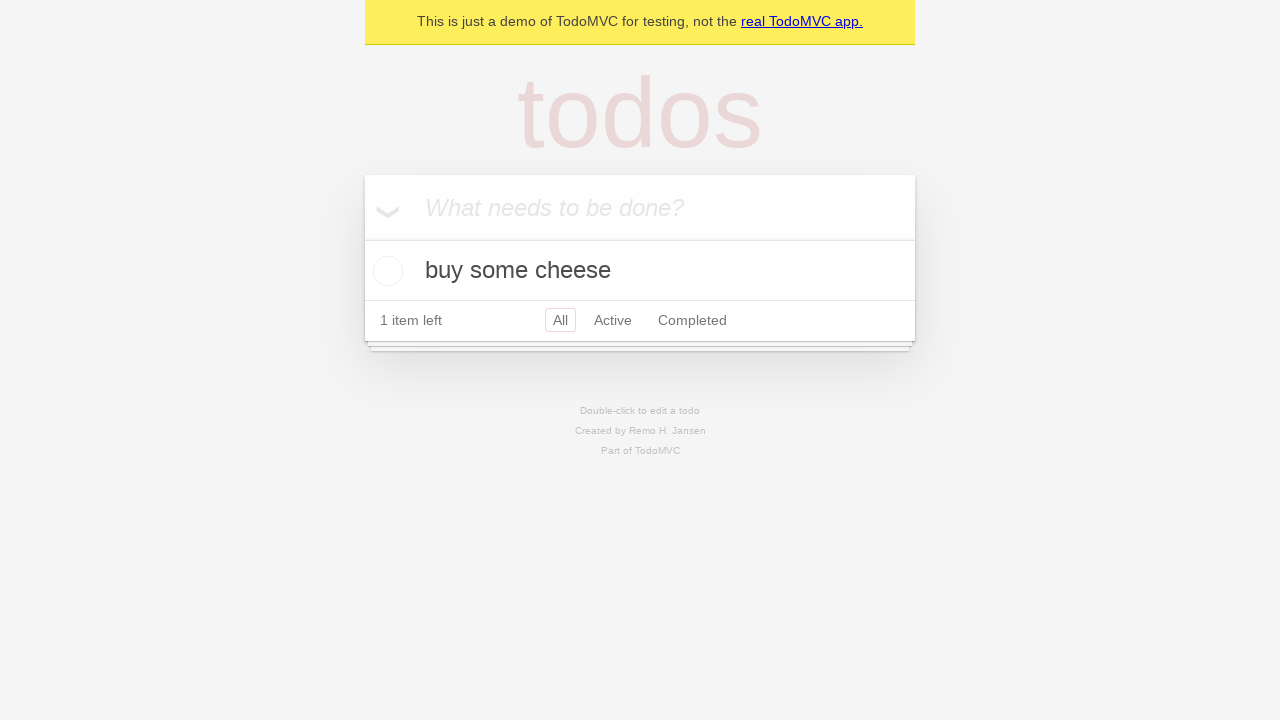

Filled todo input with 'feed the cat' on internal:attr=[placeholder="What needs to be done?"i]
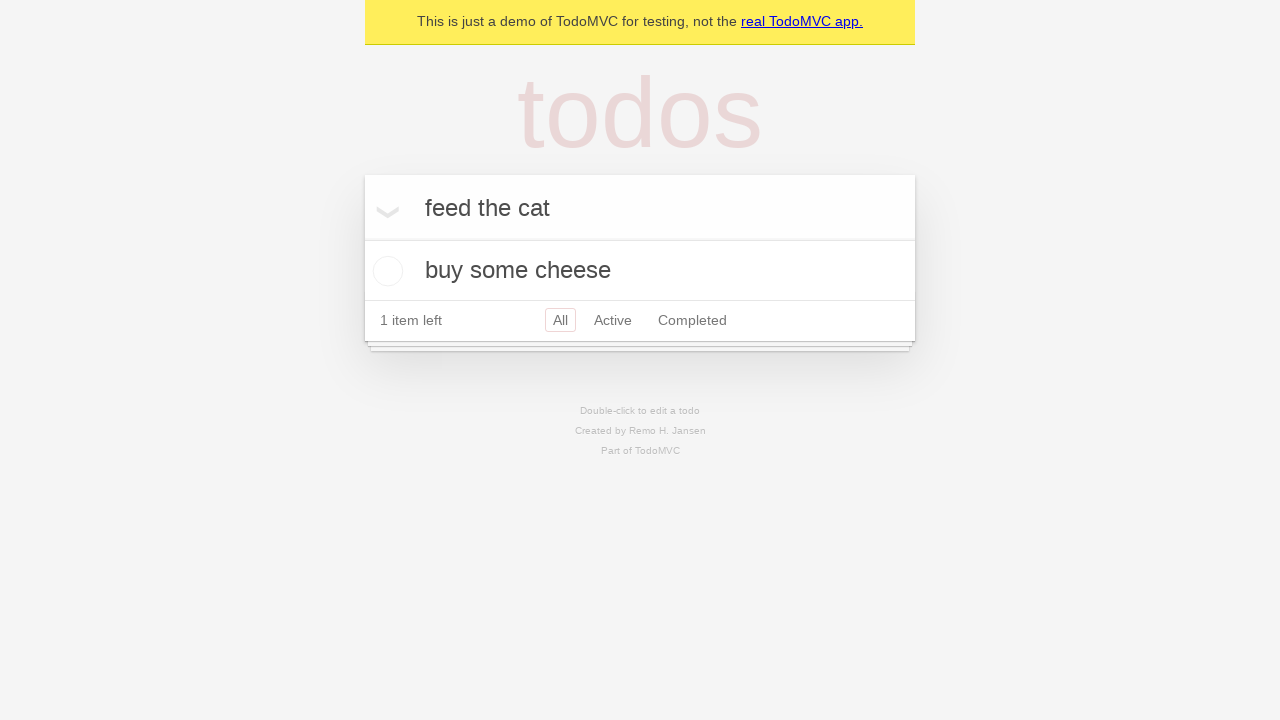

Pressed Enter to add second todo on internal:attr=[placeholder="What needs to be done?"i]
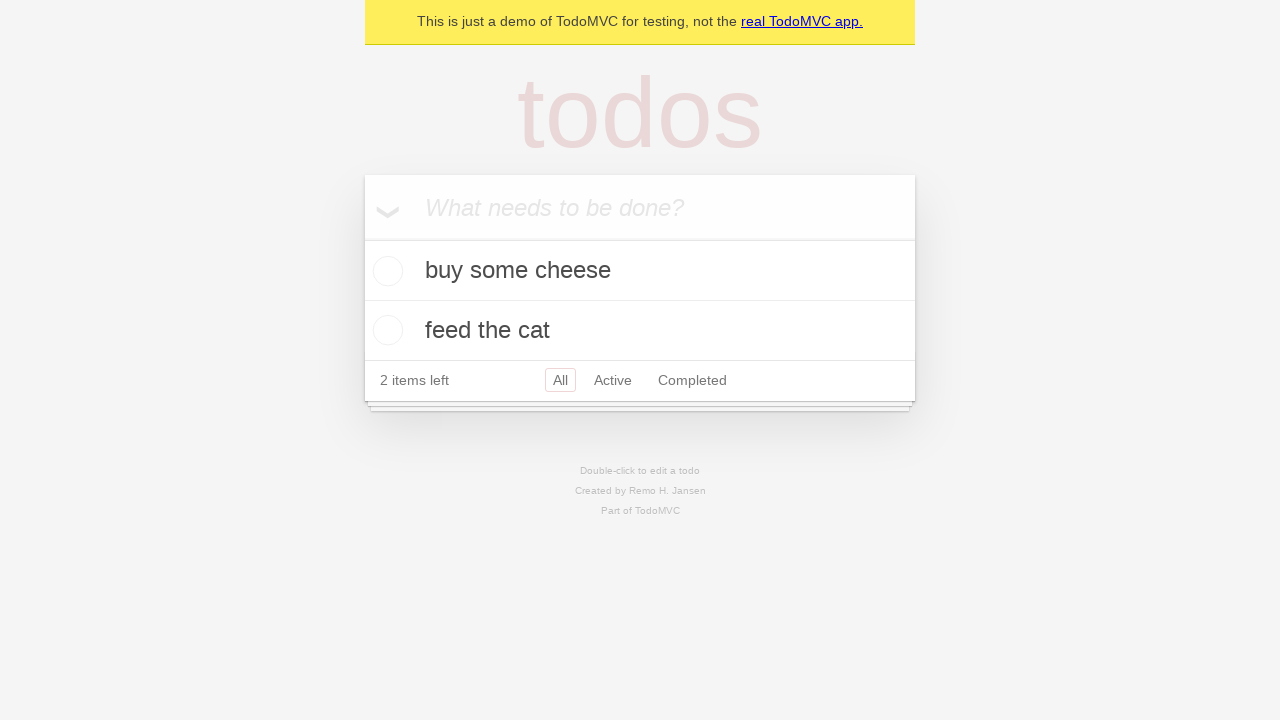

Filled todo input with 'book a doctors appointment' on internal:attr=[placeholder="What needs to be done?"i]
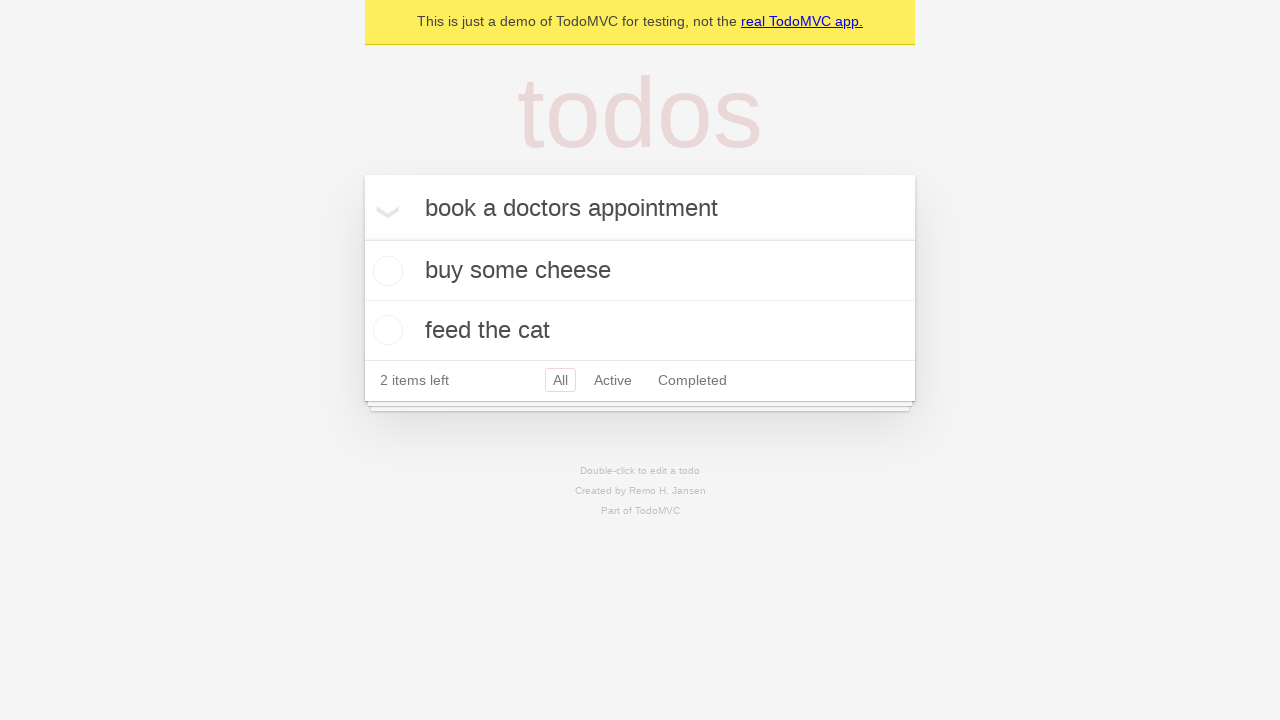

Pressed Enter to add third todo on internal:attr=[placeholder="What needs to be done?"i]
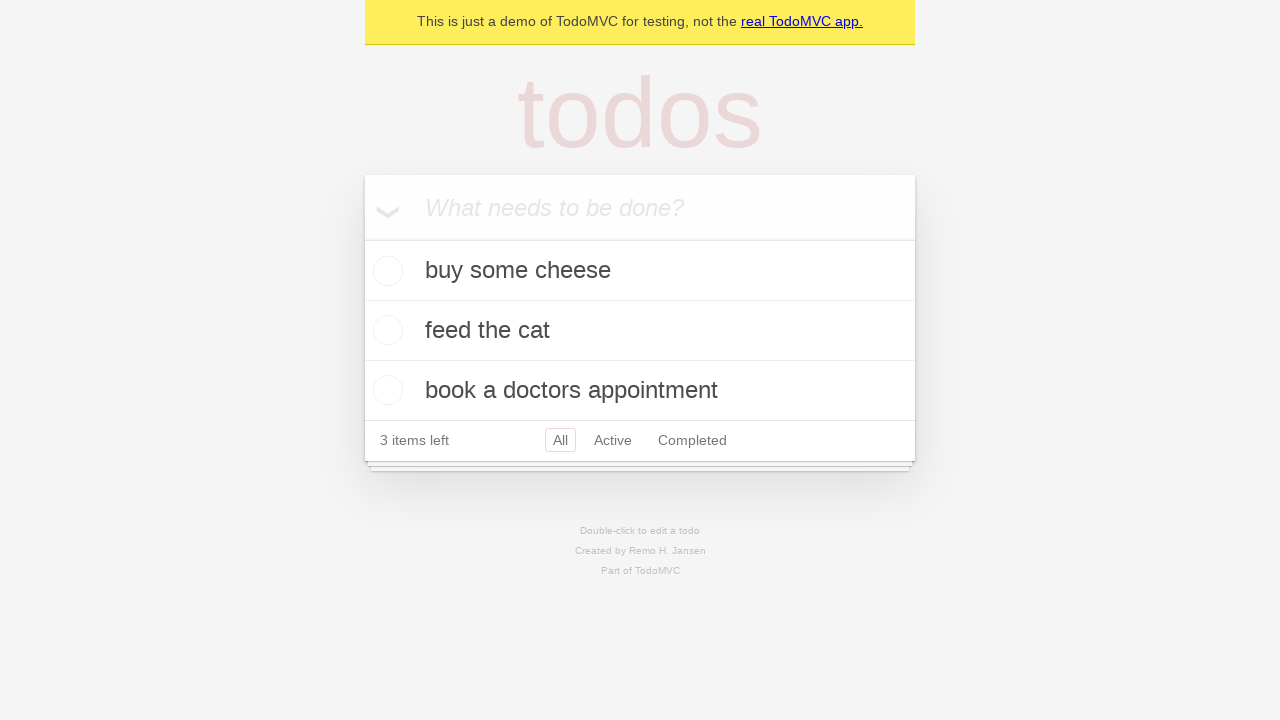

Checked 'Mark all as complete' checkbox to mark all todos as completed at (362, 238) on internal:label="Mark all as complete"i
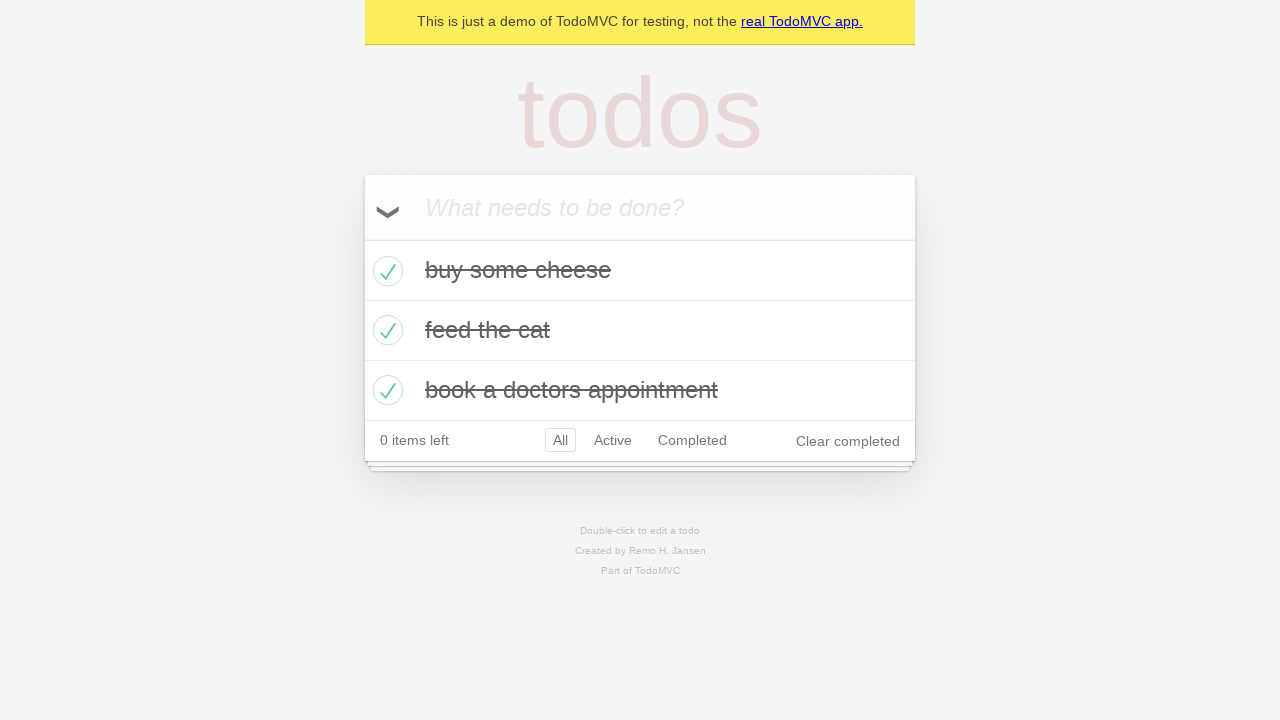

Verified that completed todo items are now visible with completed class
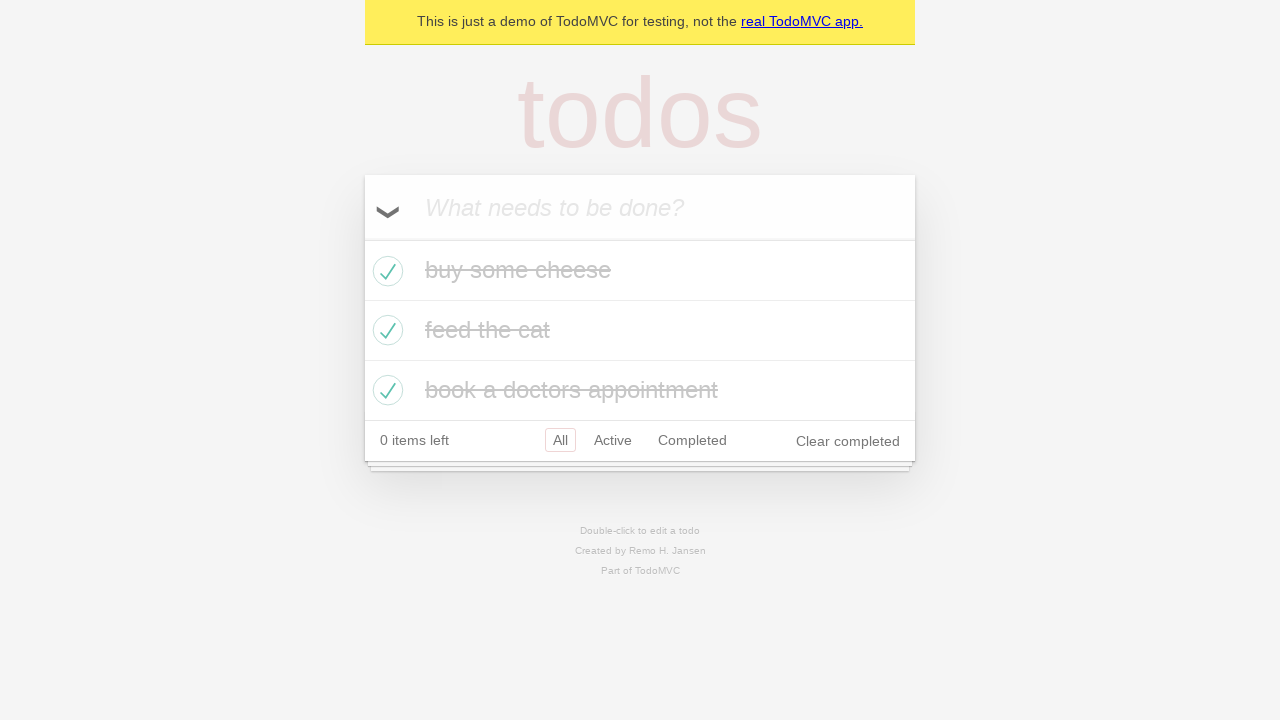

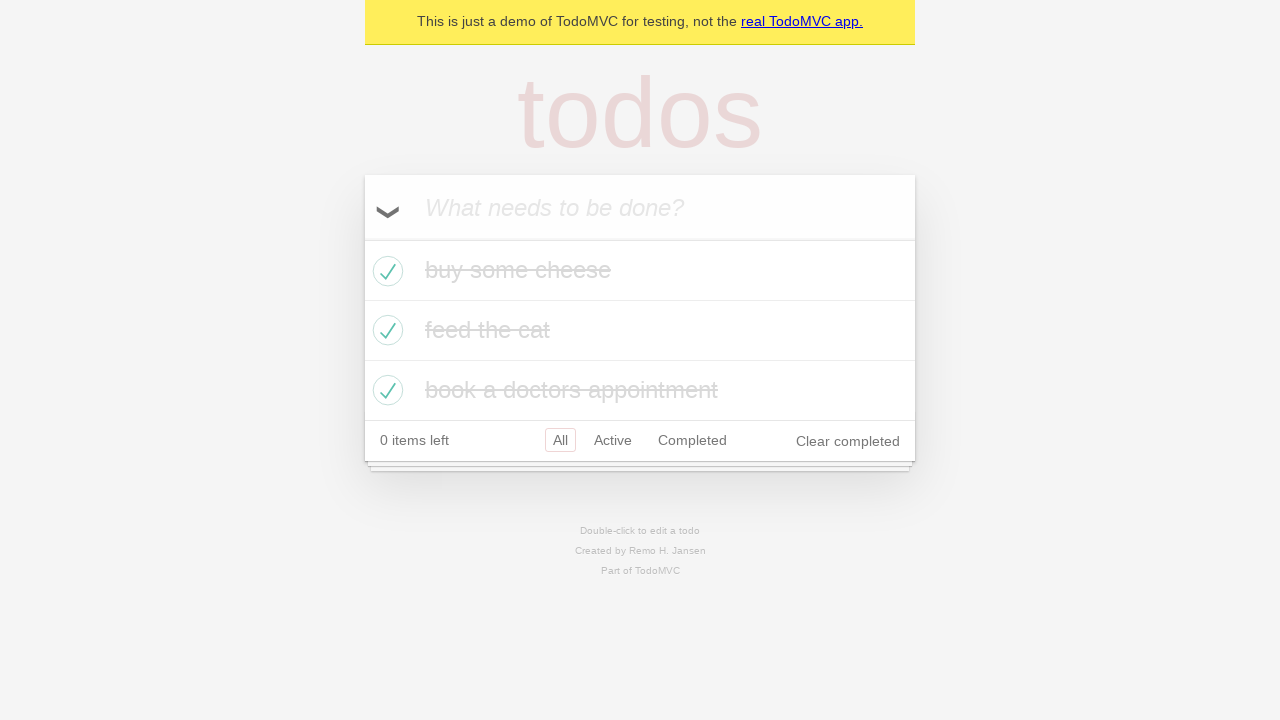